Tests the book search functionality on DemoQA by searching for multiple keywords and verifying results are displayed

Starting URL: https://demoqa.com/books

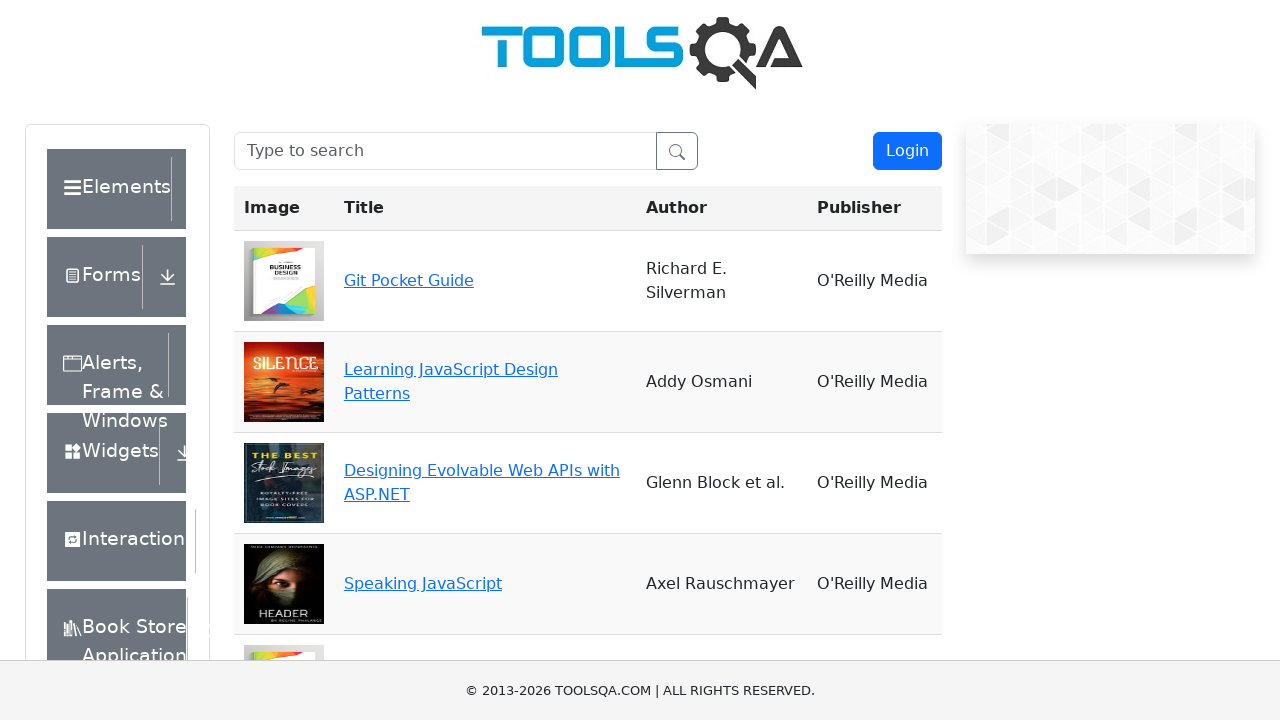

Cleared search box on #searchBox
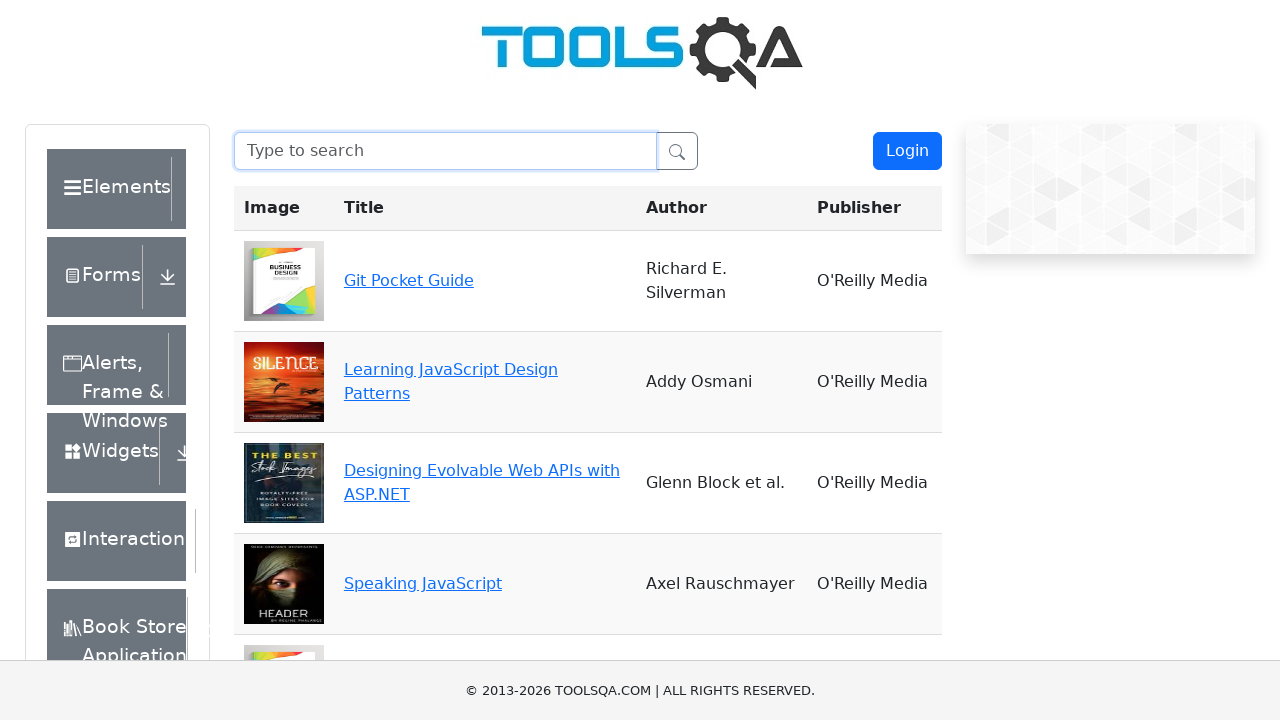

Filled search box with keyword 'Design' on #searchBox
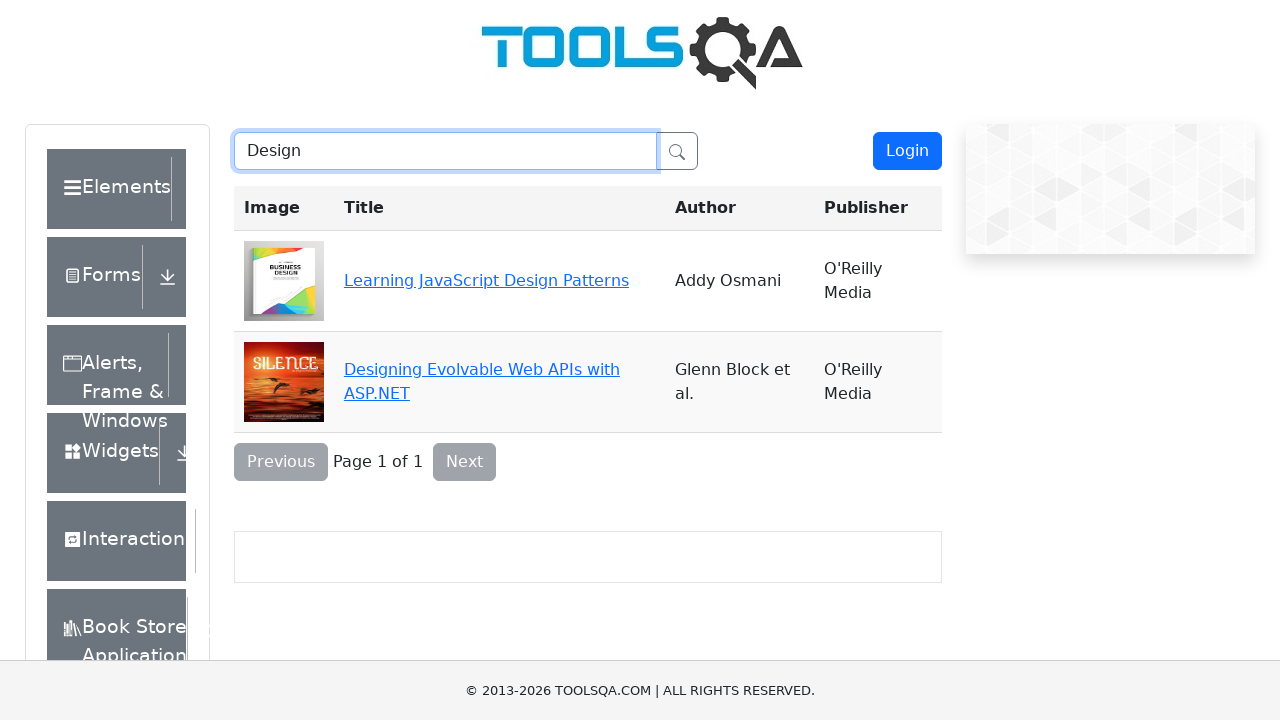

Waited for results to filter for 'Design'
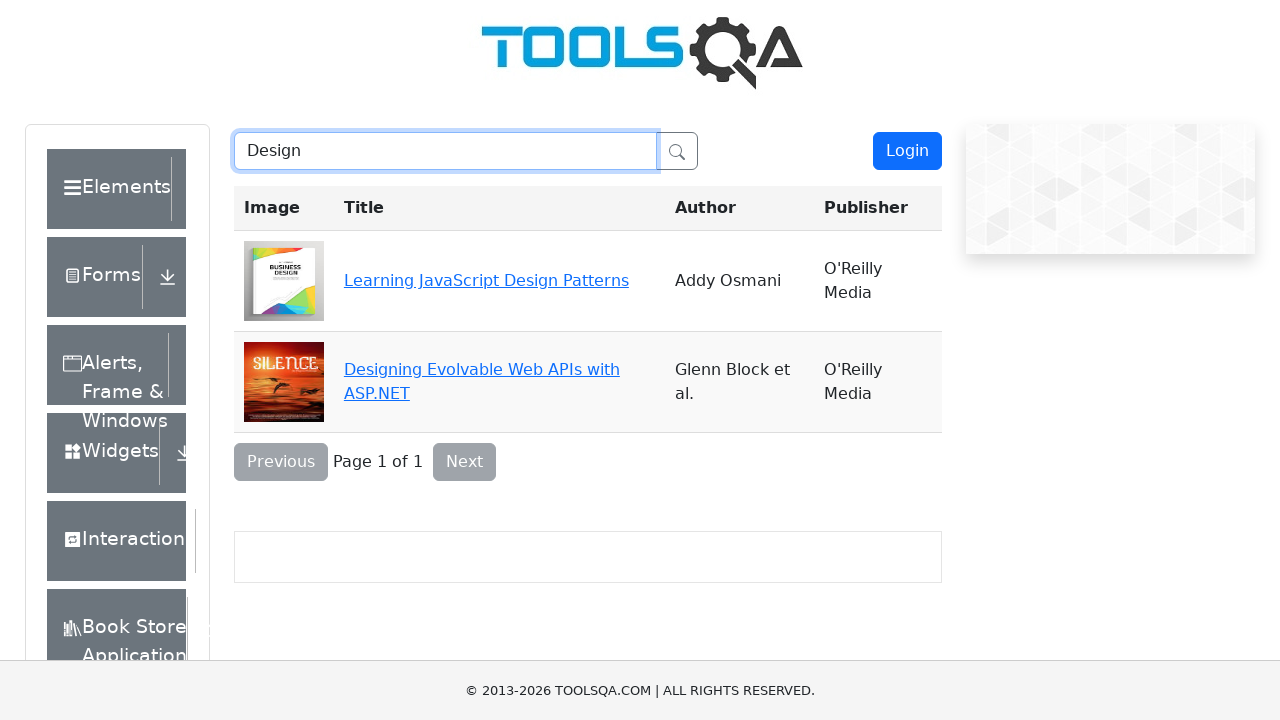

Results displayed for keyword 'Design'
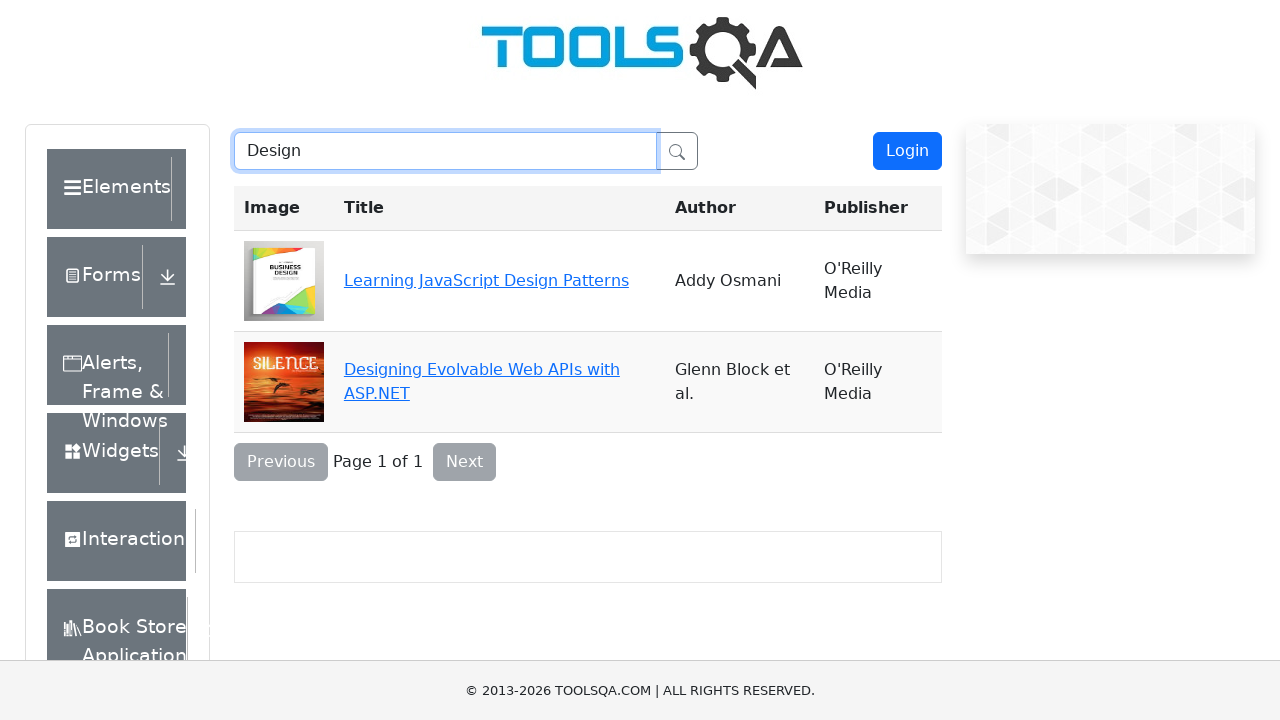

Cleared search box on #searchBox
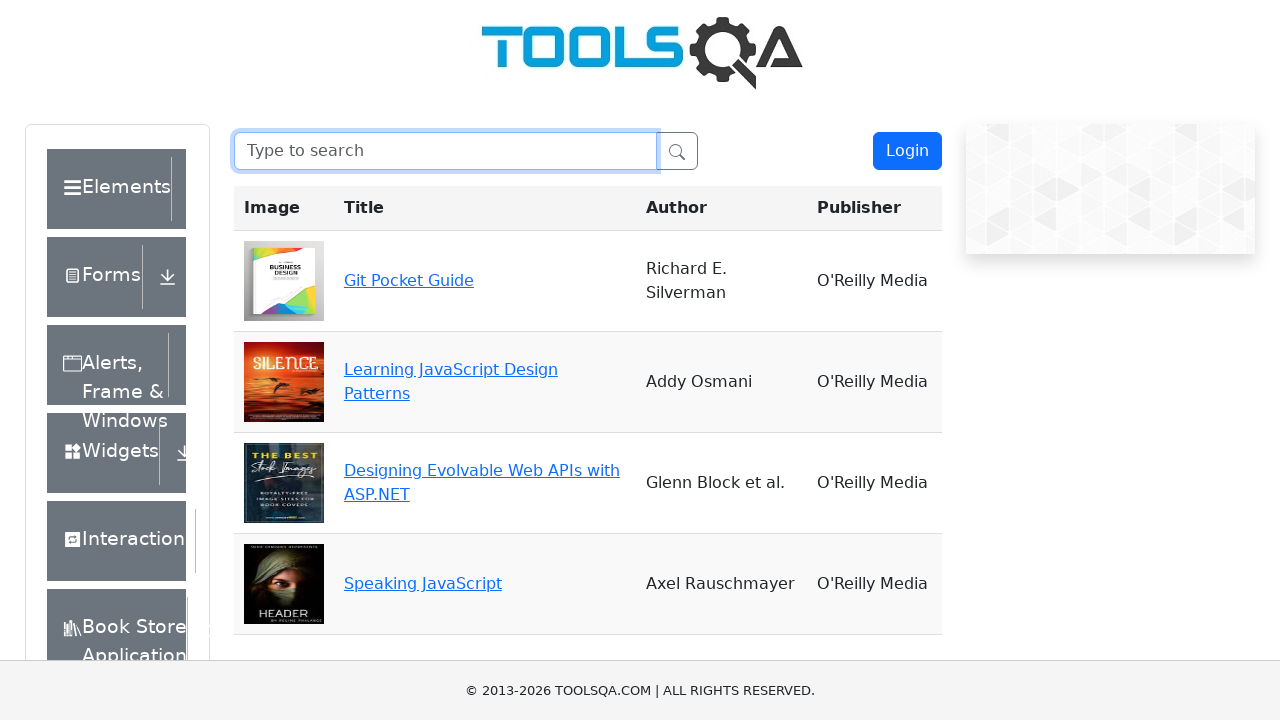

Filled search box with keyword 'JavaScript' on #searchBox
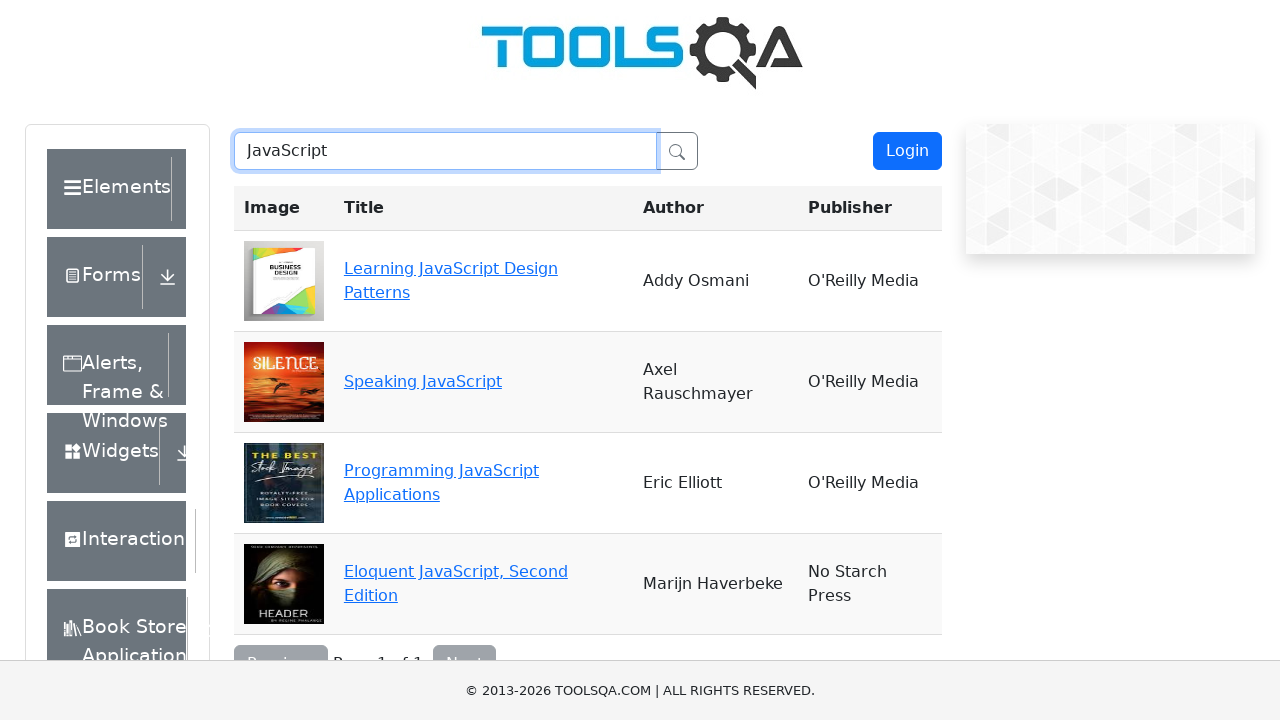

Waited for results to filter for 'JavaScript'
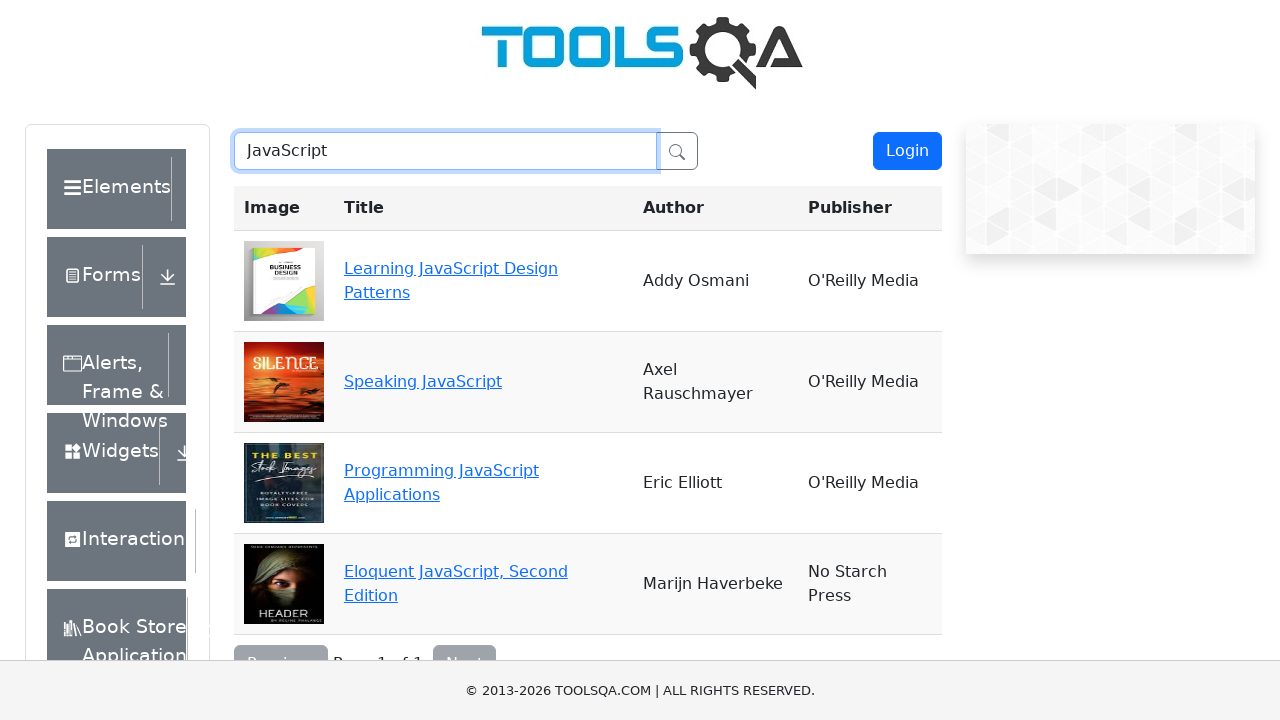

Results displayed for keyword 'JavaScript'
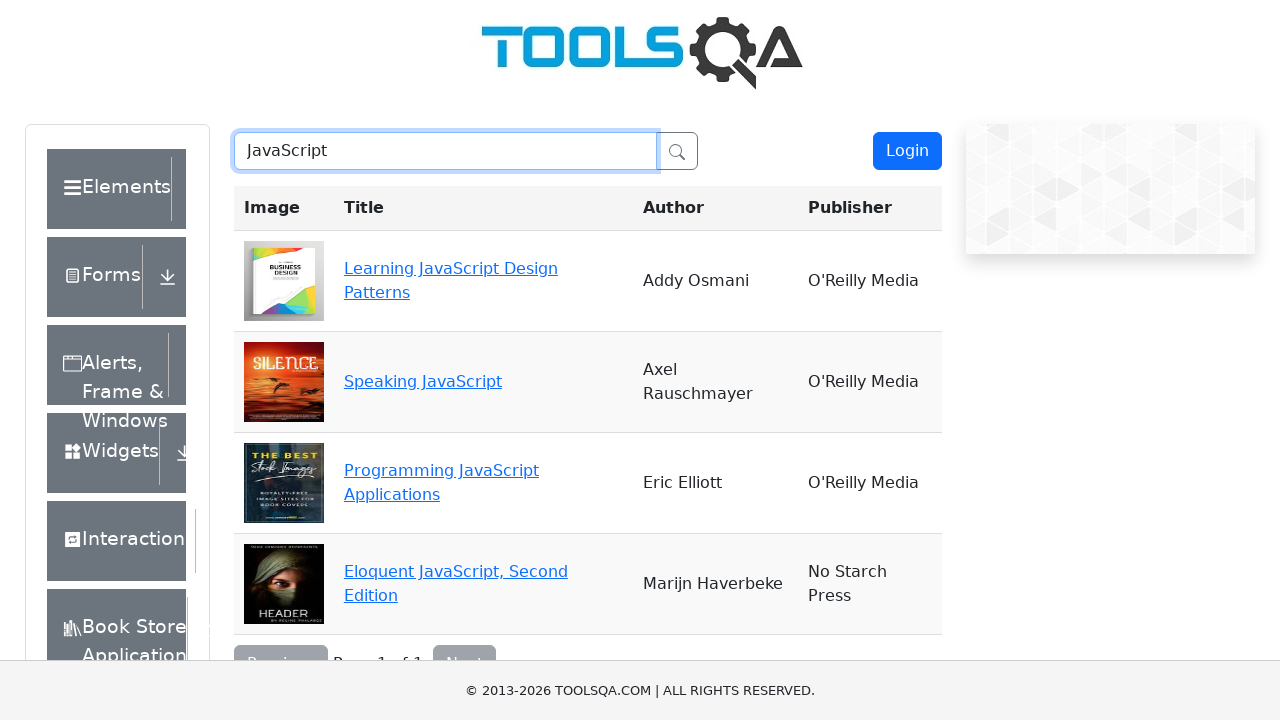

Cleared search box on #searchBox
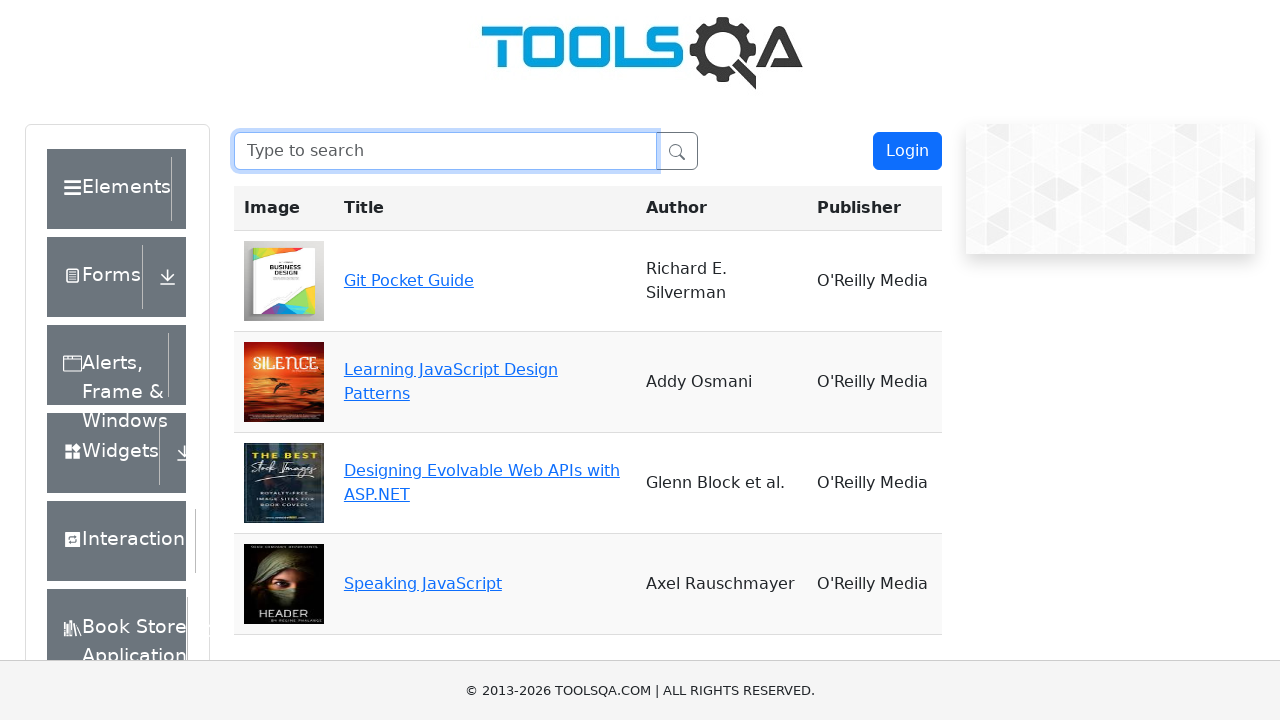

Filled search box with keyword 'Git' on #searchBox
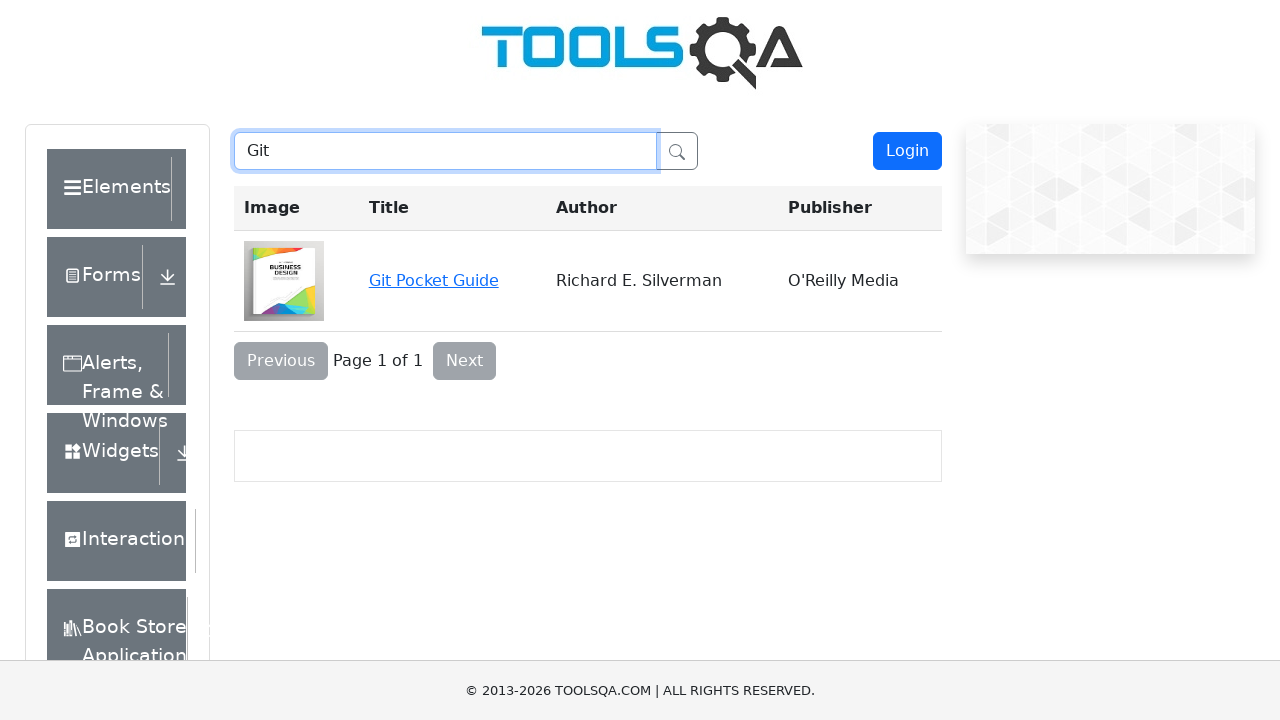

Waited for results to filter for 'Git'
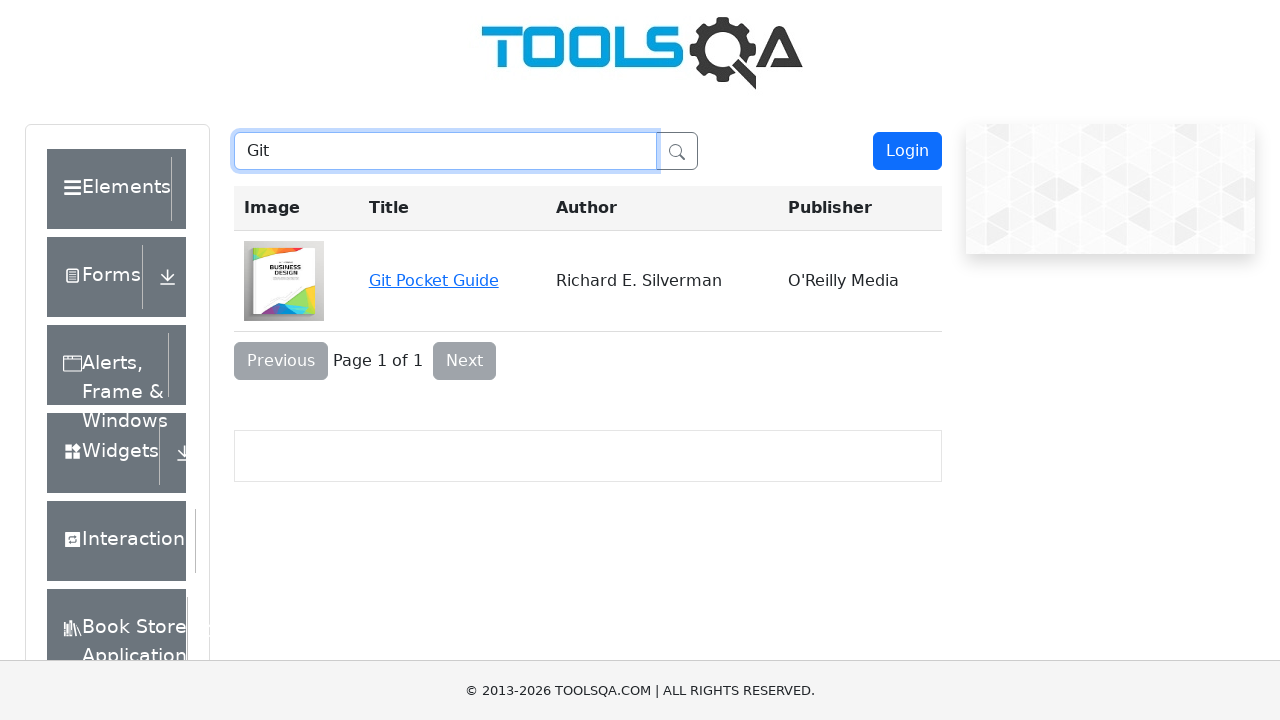

Results displayed for keyword 'Git'
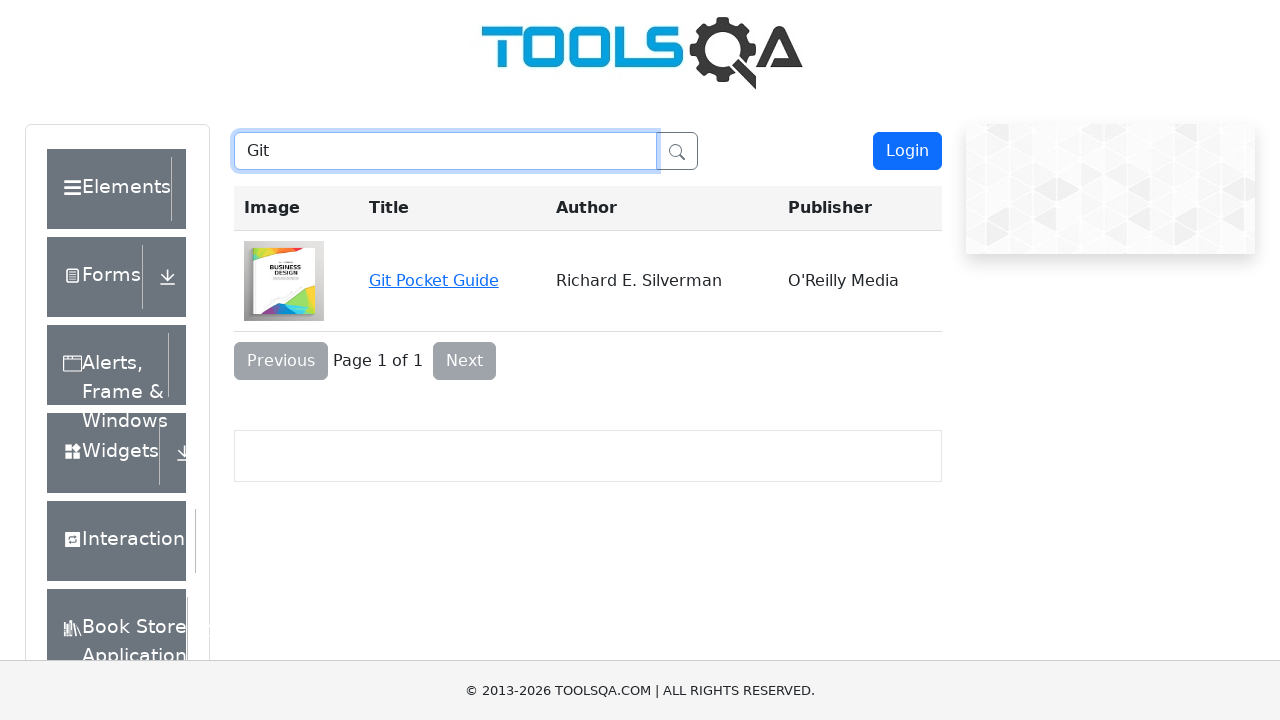

Cleared search box on #searchBox
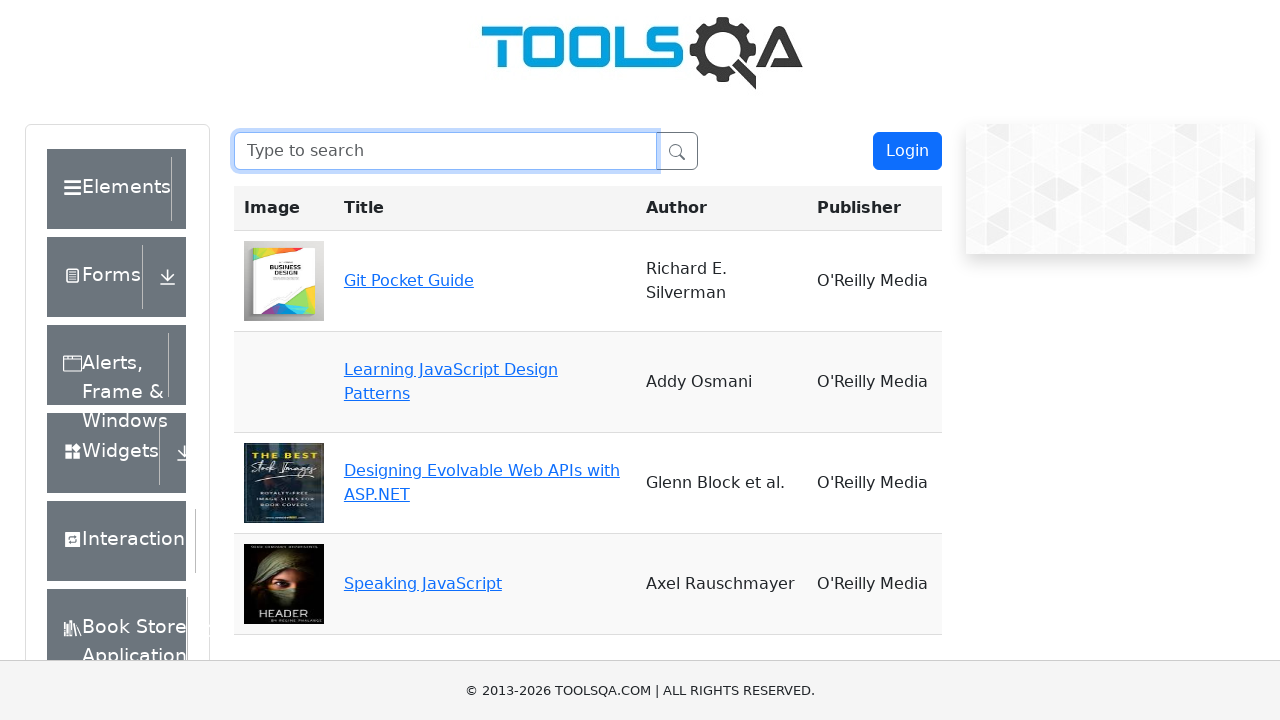

Filled search box with keyword 'Python' on #searchBox
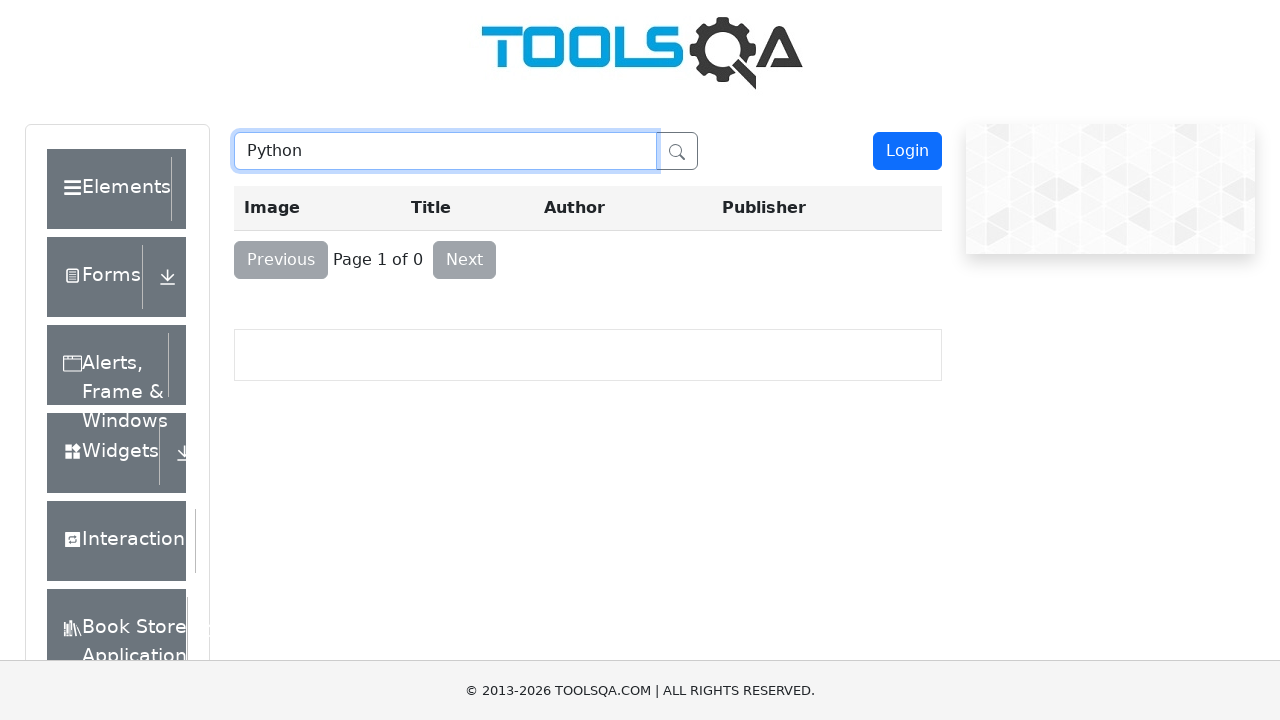

Waited for results to filter for 'Python'
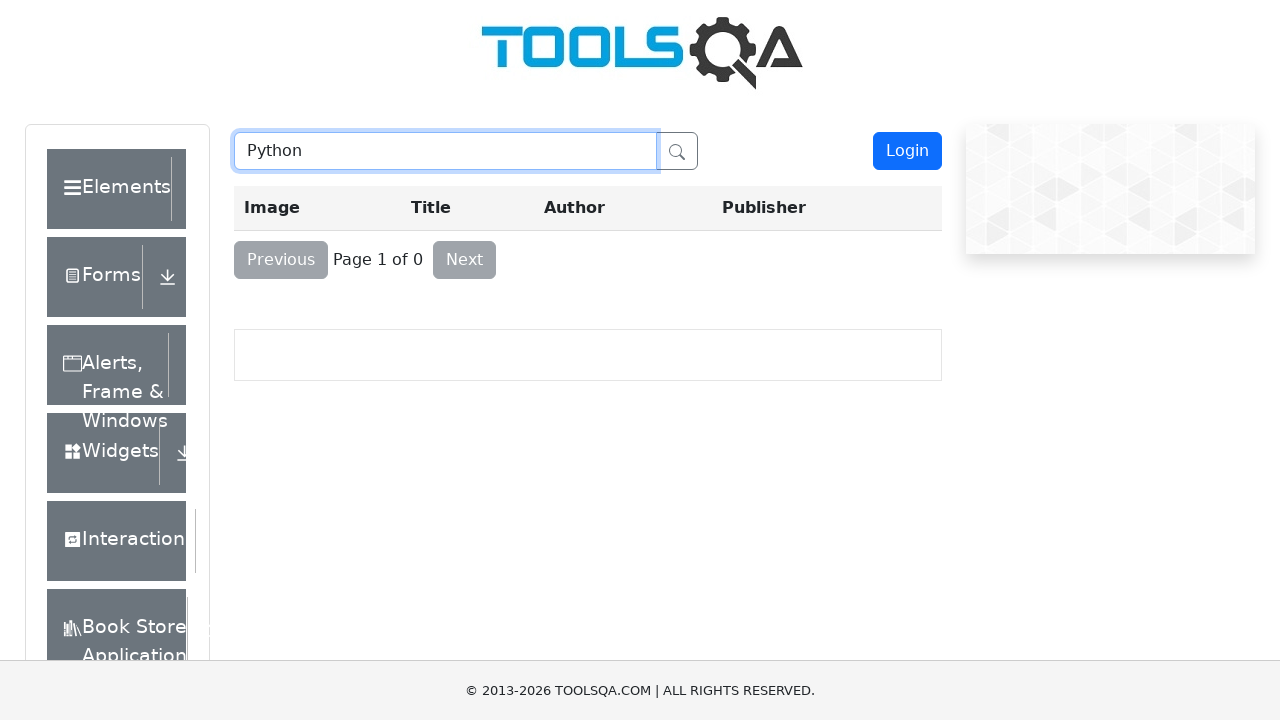

No results found for keyword 'Python'
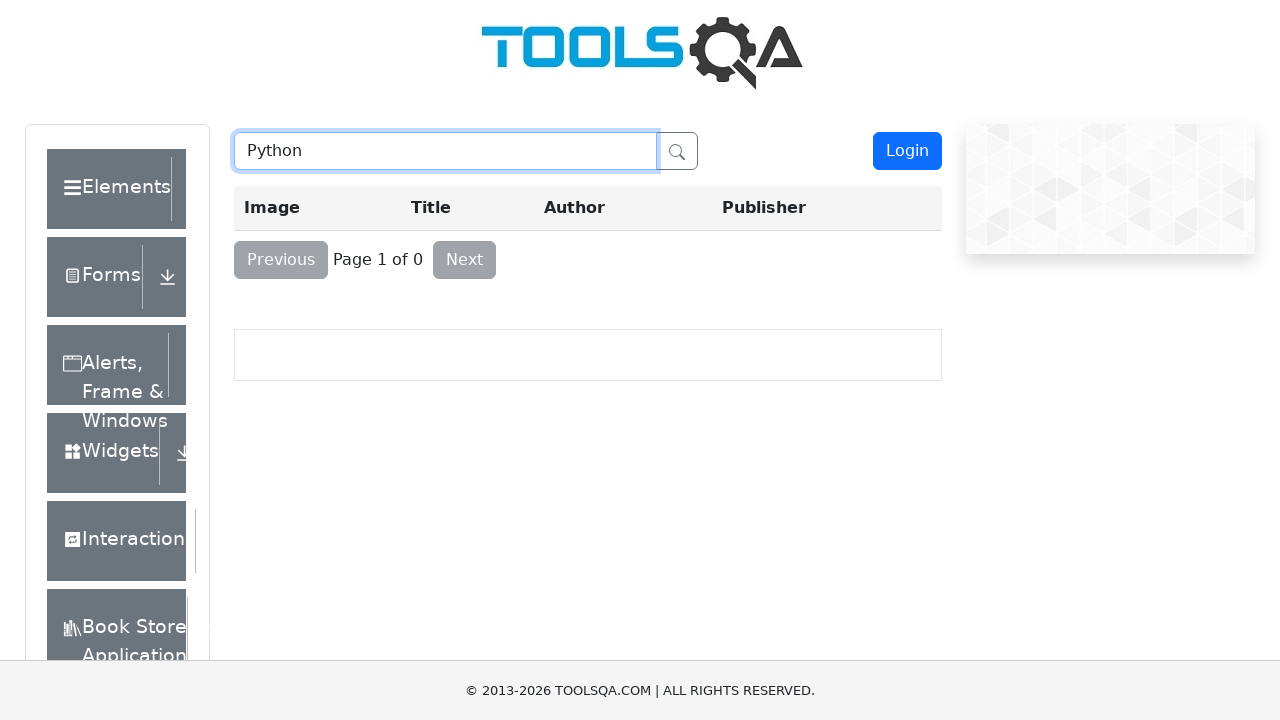

Cleared search box on #searchBox
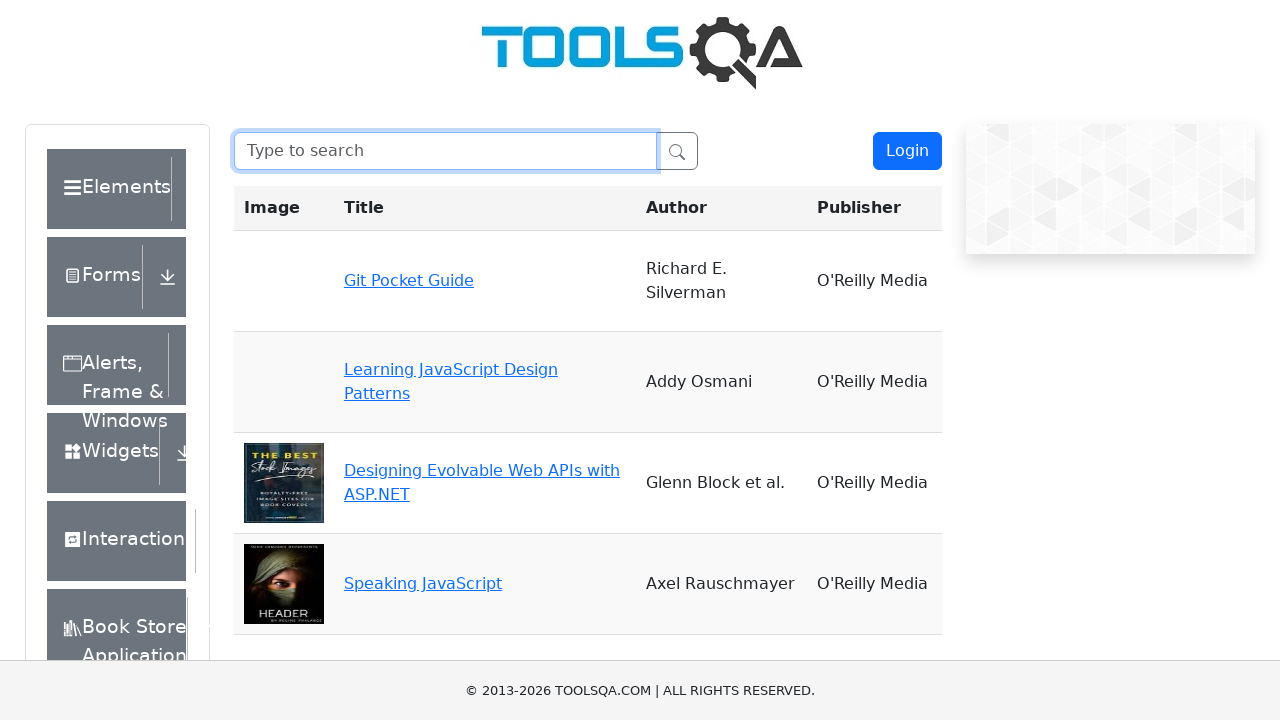

Filled search box with keyword 'NoBookShouldMatchThis' on #searchBox
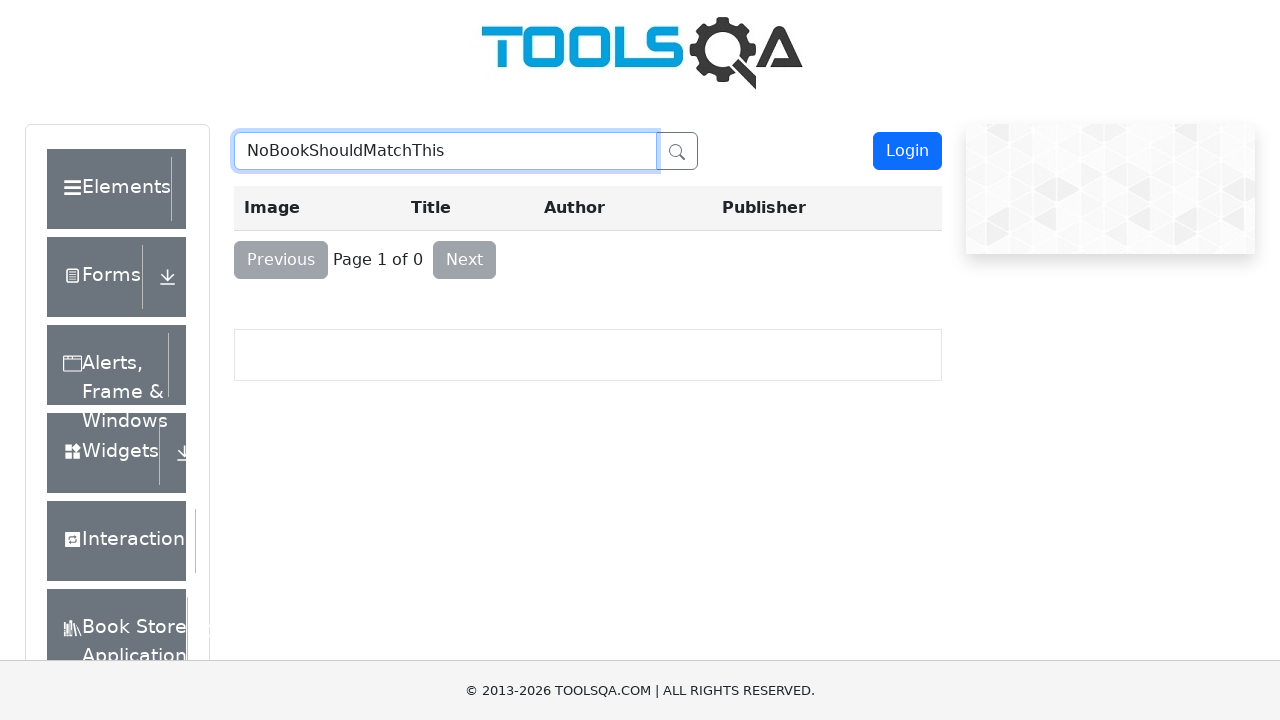

Waited for results to filter for 'NoBookShouldMatchThis'
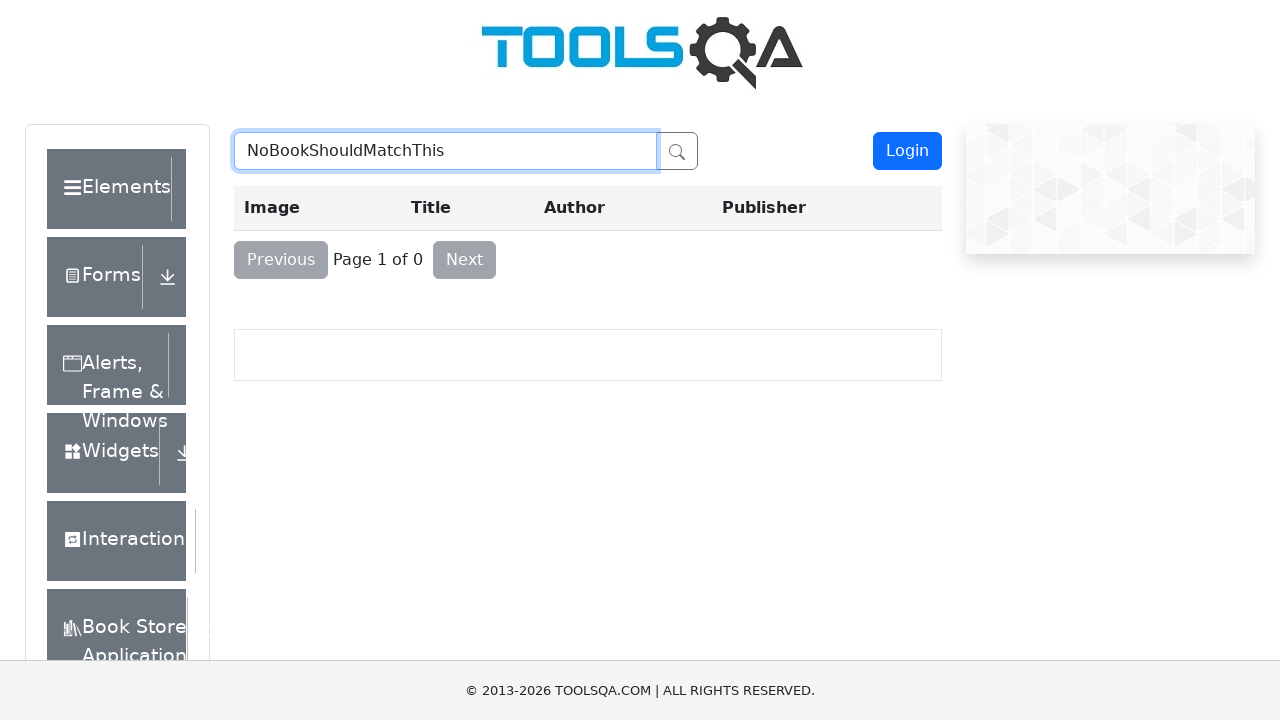

No results found for keyword 'NoBookShouldMatchThis'
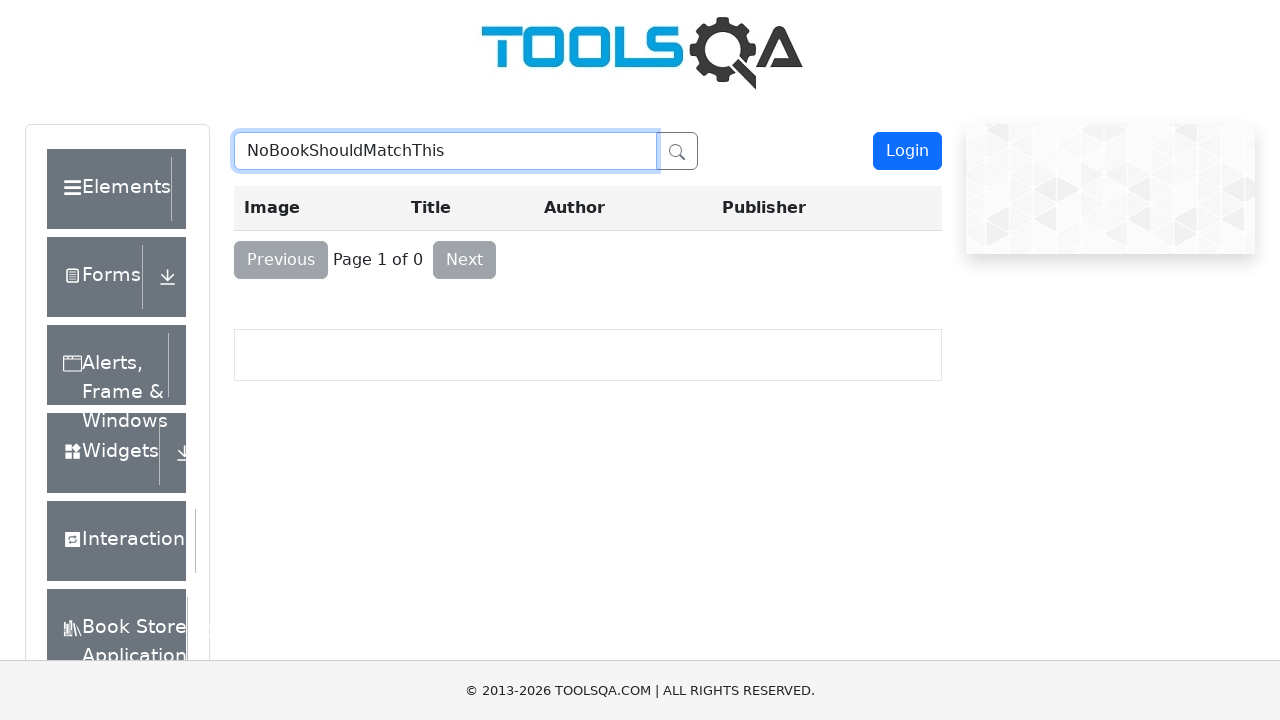

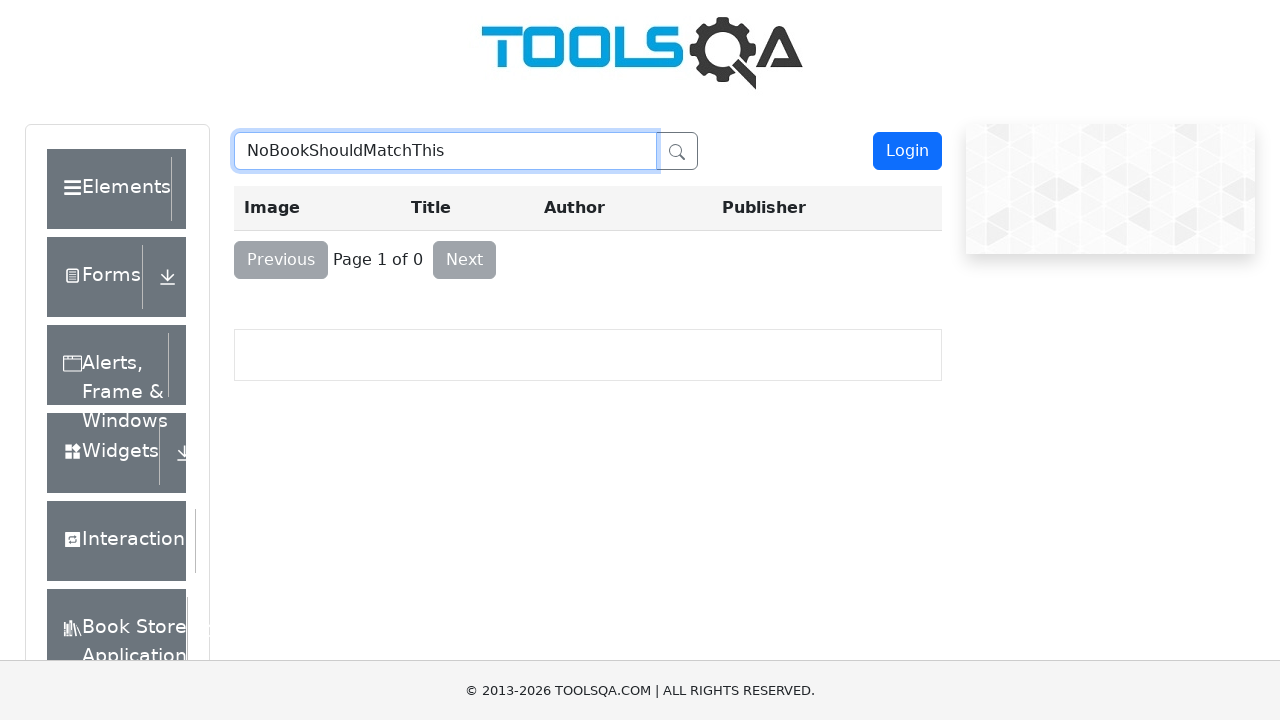